Tests sorting the Email column in ascending order by clicking the column header and verifying the text values are sorted alphabetically.

Starting URL: http://the-internet.herokuapp.com/tables

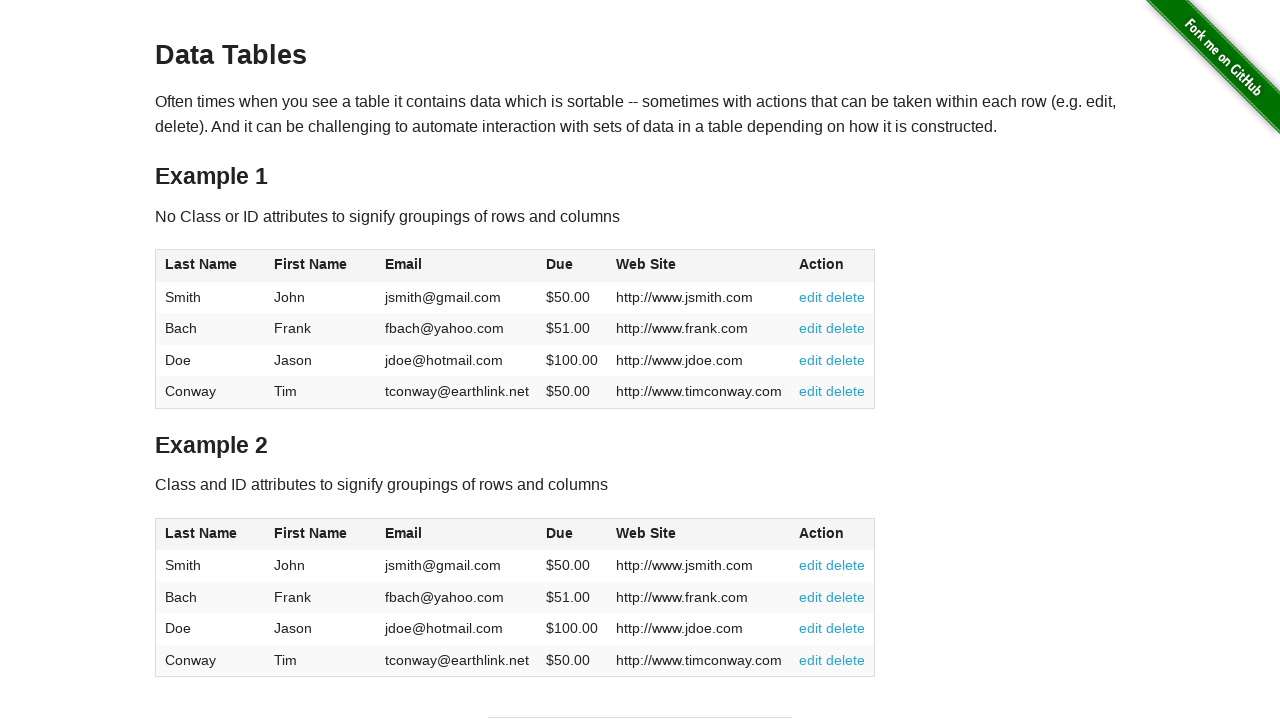

Clicked Email column header (3rd column) to sort ascending at (457, 266) on #table1 thead tr th:nth-of-type(3)
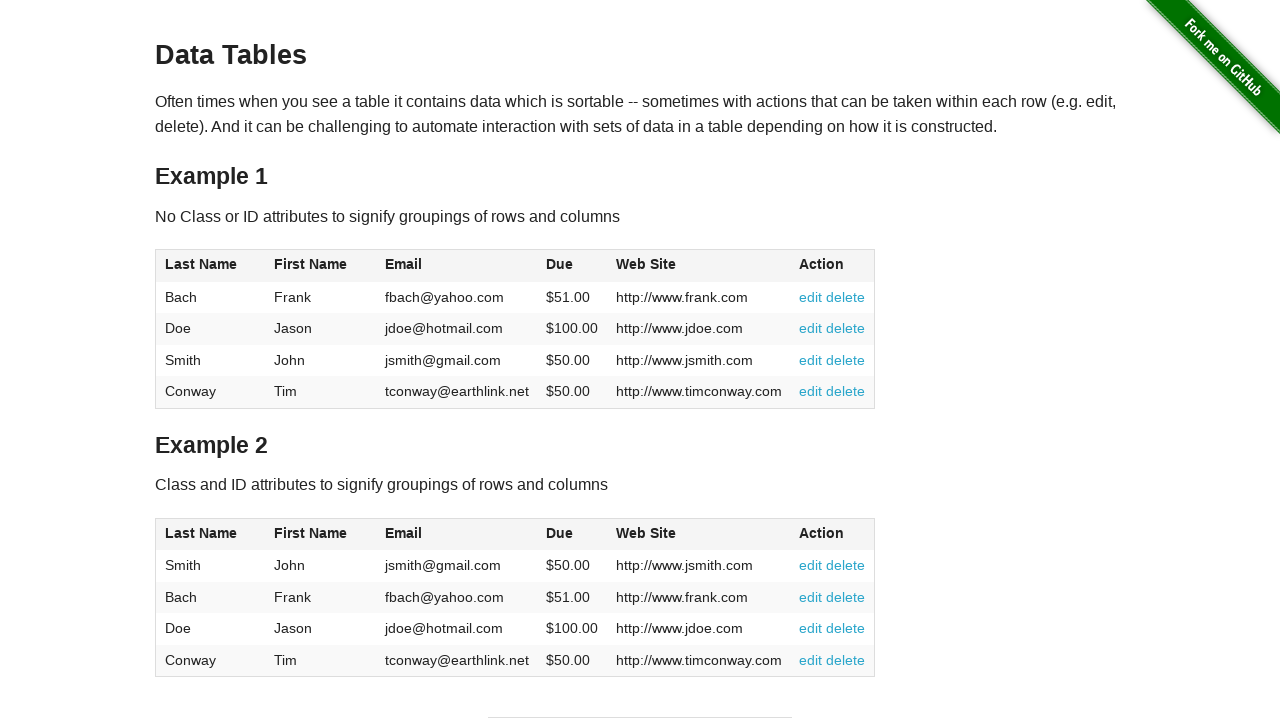

Waited for Email column values to load
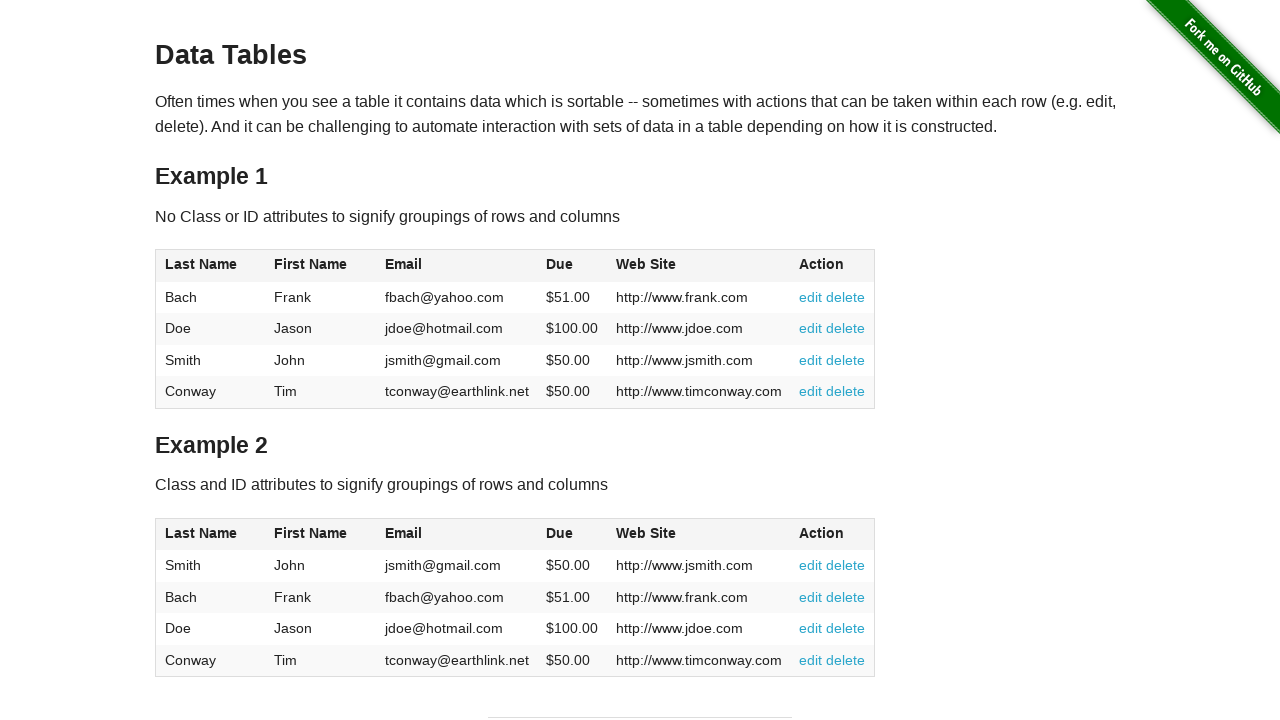

Retrieved all Email column elements from table rows
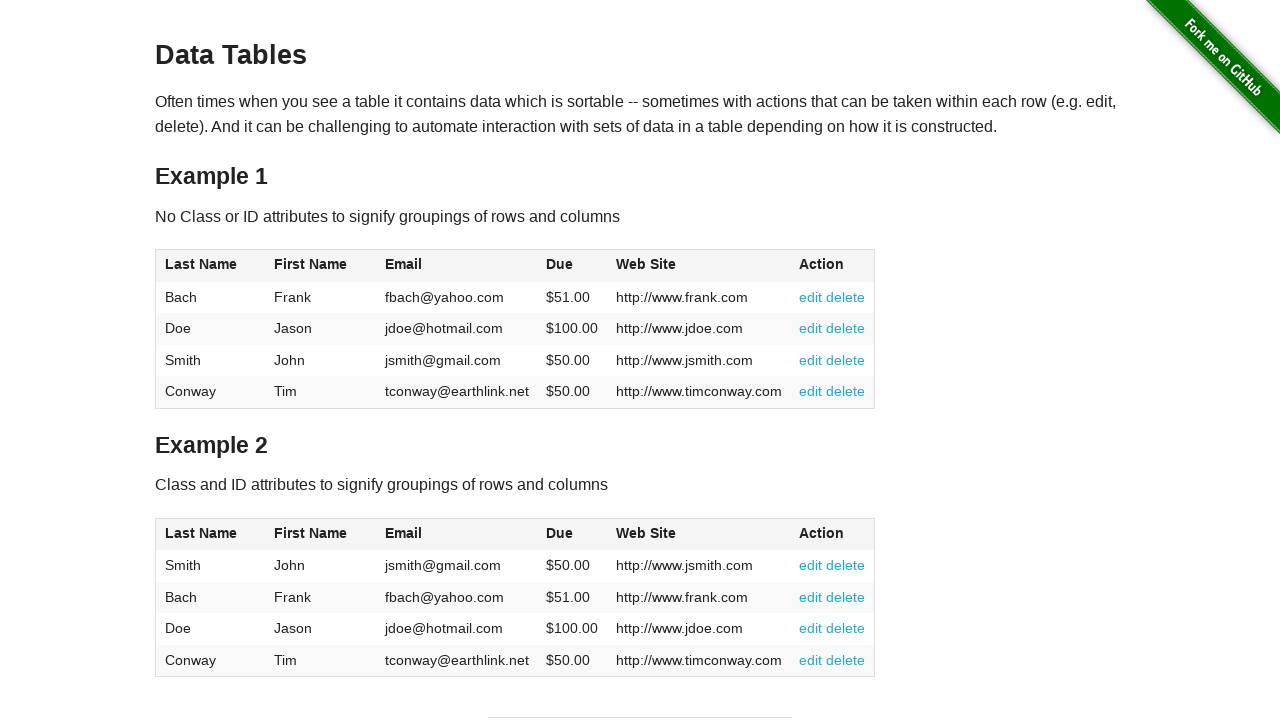

Extracted email values: ['fbach@yahoo.com', 'jdoe@hotmail.com', 'jsmith@gmail.com', 'tconway@earthlink.net']
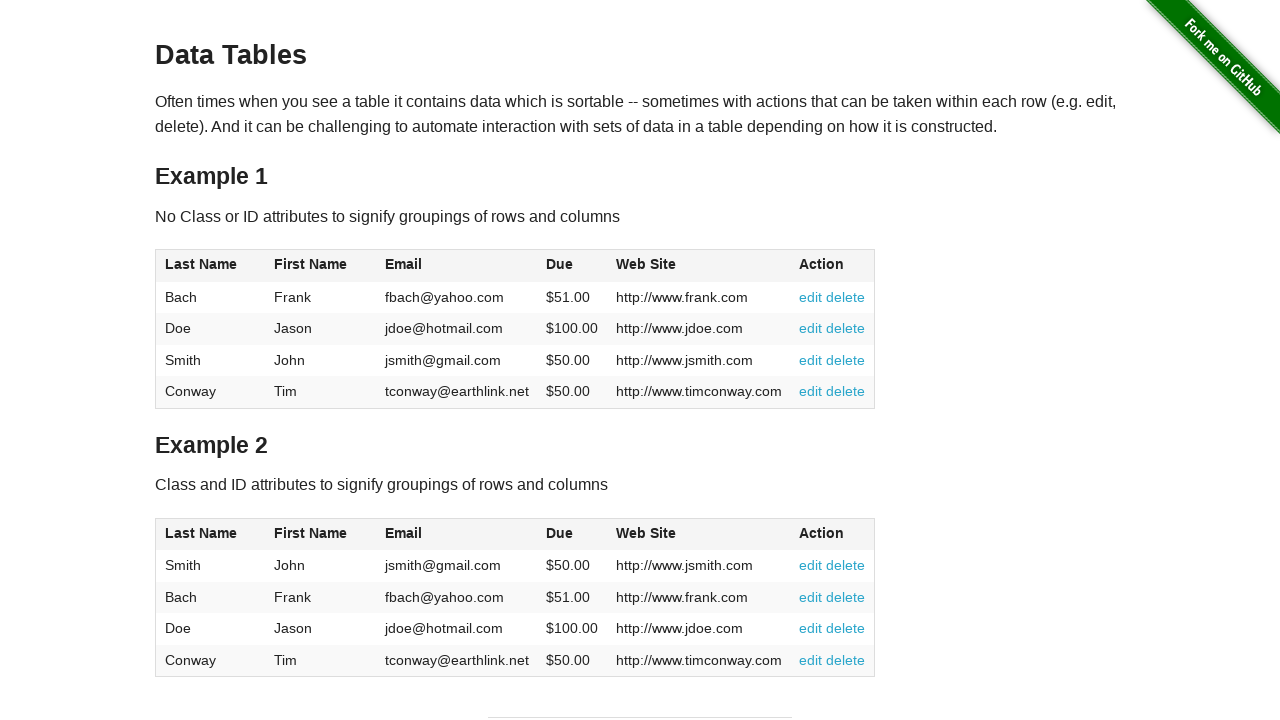

Verified Email column is sorted in ascending alphabetical order
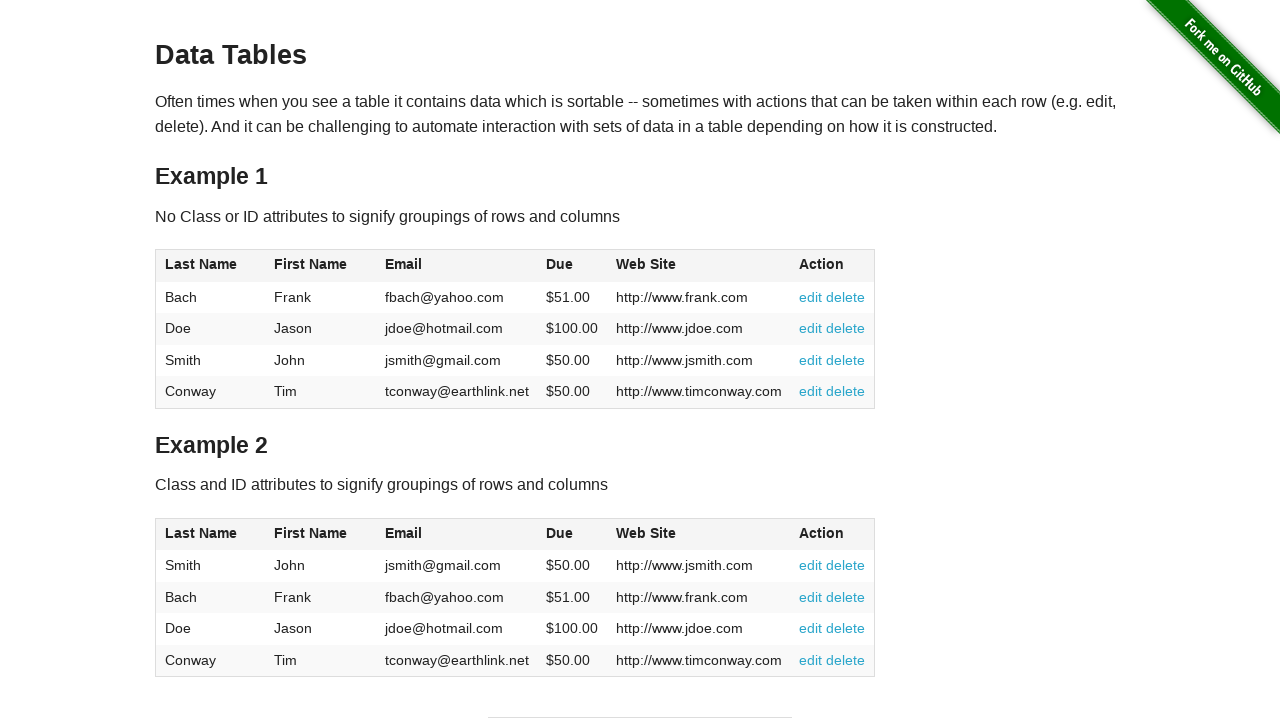

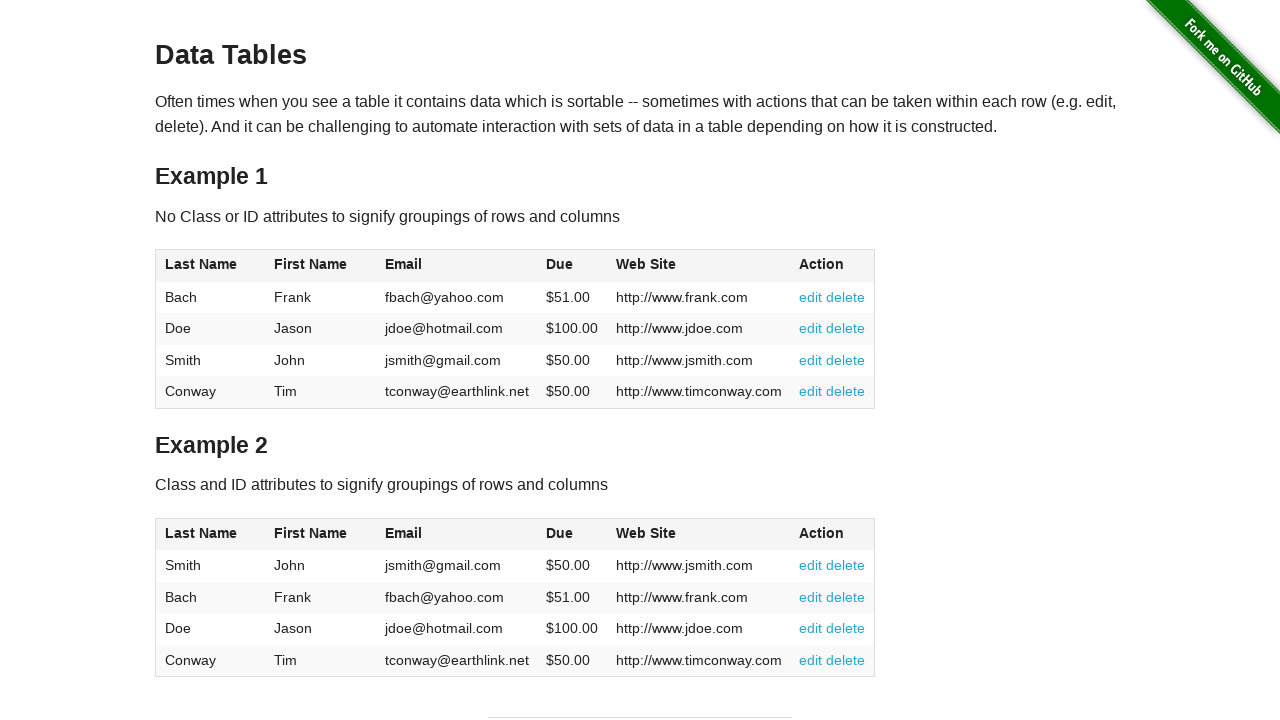